Tests a registration form on a Playwright practice website by filling various form fields including text inputs, checkboxes, radio buttons, dropdowns, date picker, textarea, range slider, color picker, and toggle switches, then submits the form.

Starting URL: https://material.playwrightvn.com/

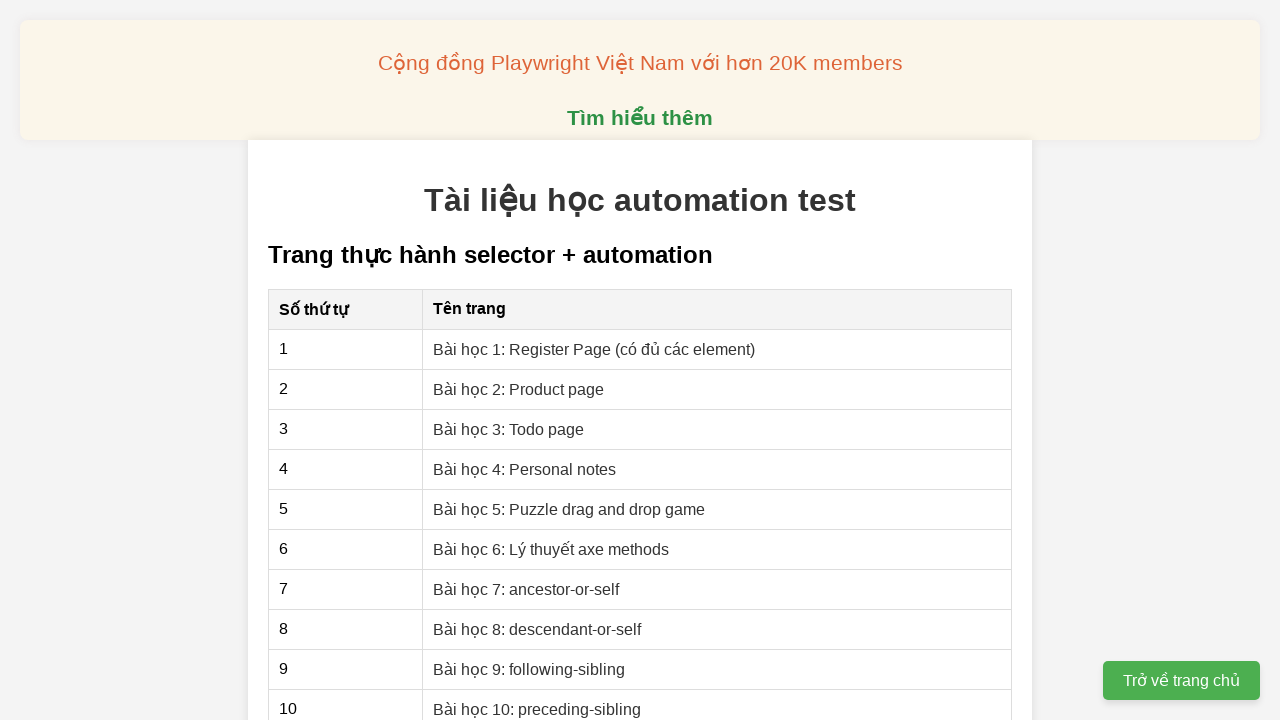

Clicked on registration page link at (594, 349) on xpath=//a[text() ='Bài học 1: Register Page (có đủ các element)']
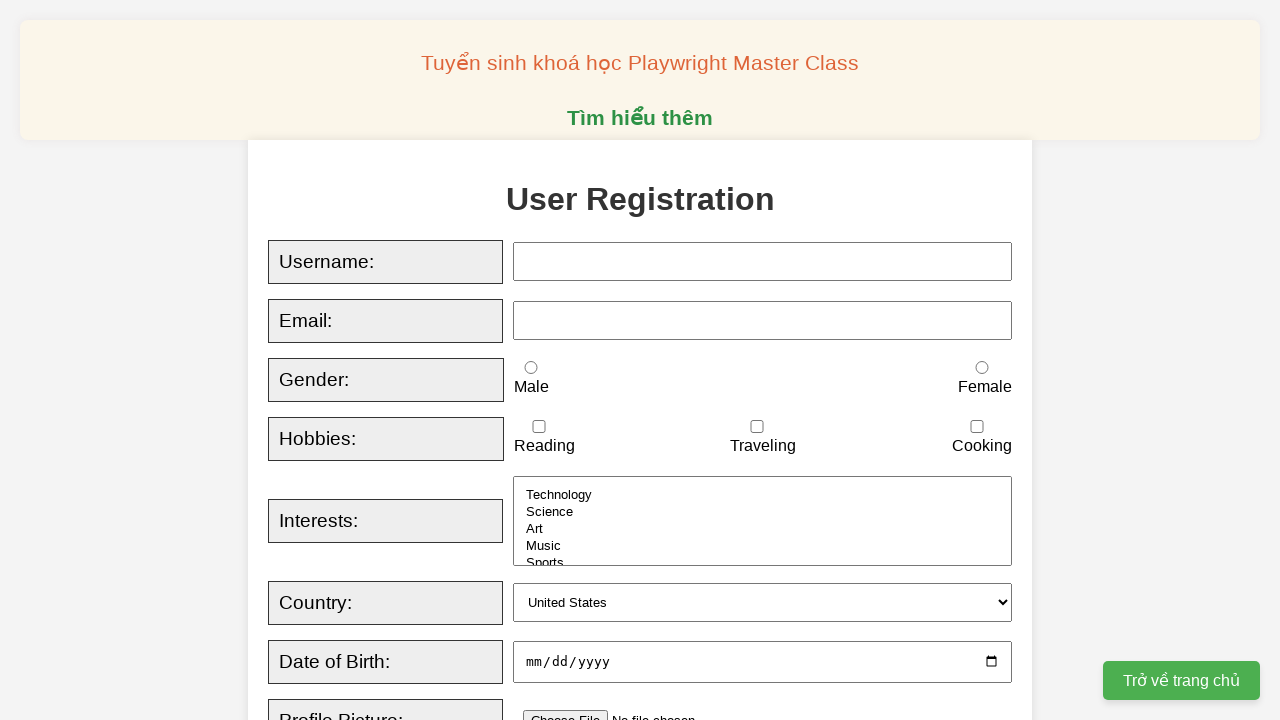

Filled username field with 'K17NguyenHien' on //input[@id='username']
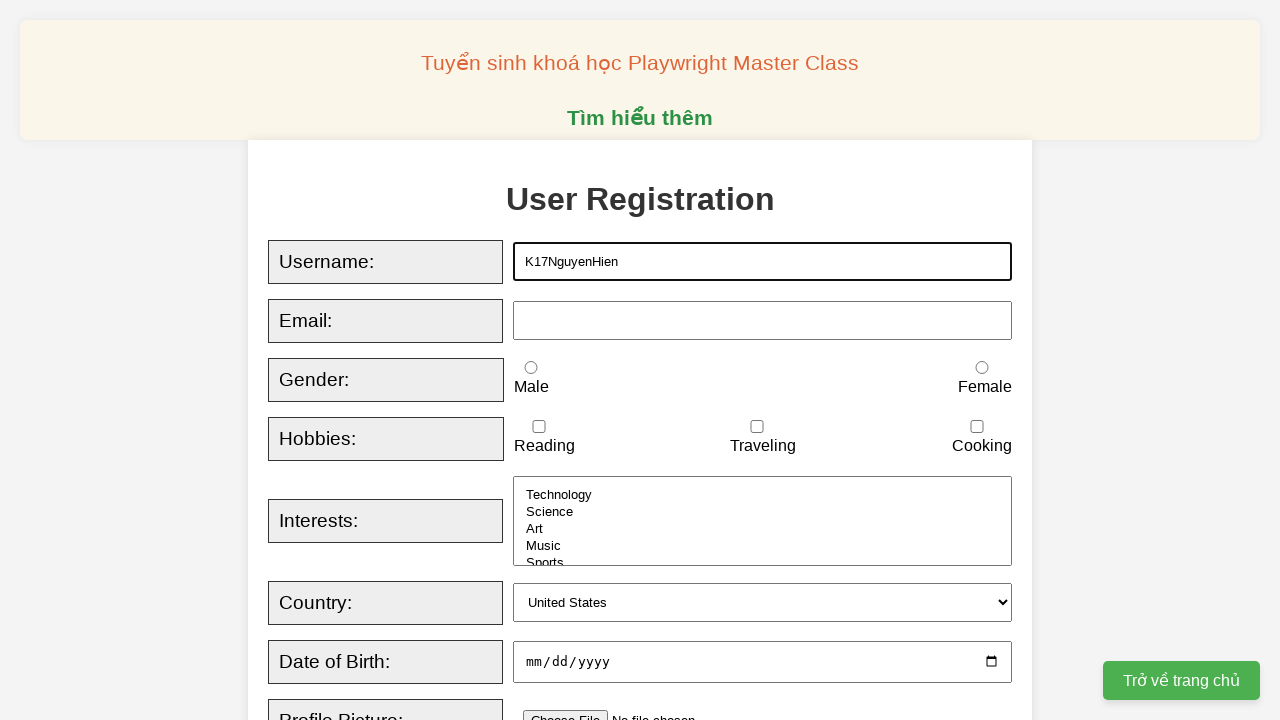

Filled email field with 'nguyenhienit94@gmail.com' on //input[@id='email']
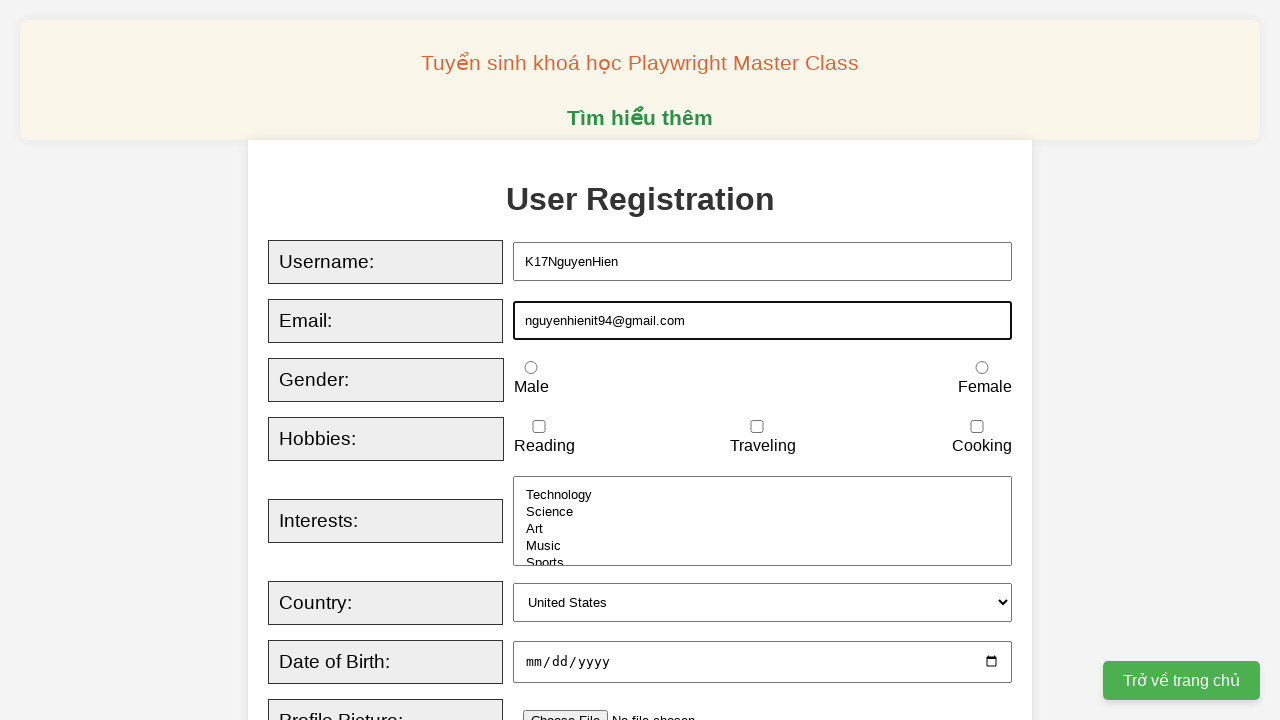

Selected male radio button at (531, 368) on xpath=//input[@id='male']
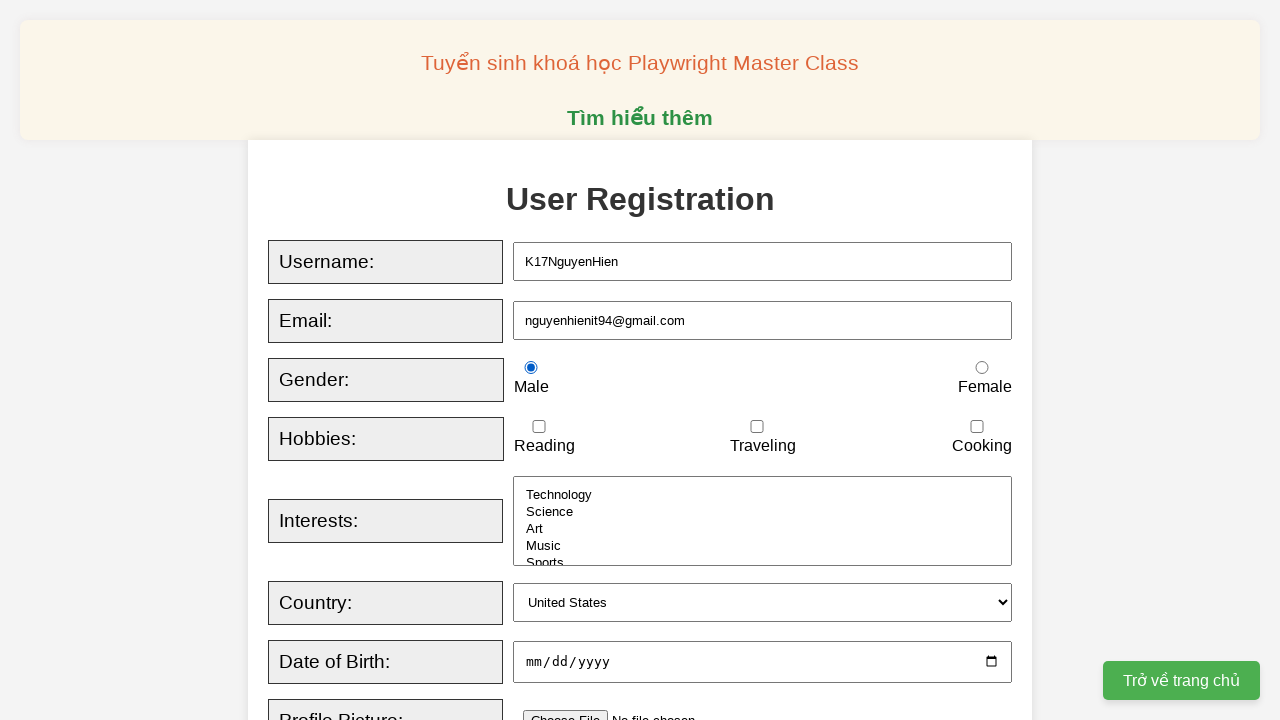

Checked traveling hobby checkbox at (757, 427) on xpath=//input[@id='traveling']
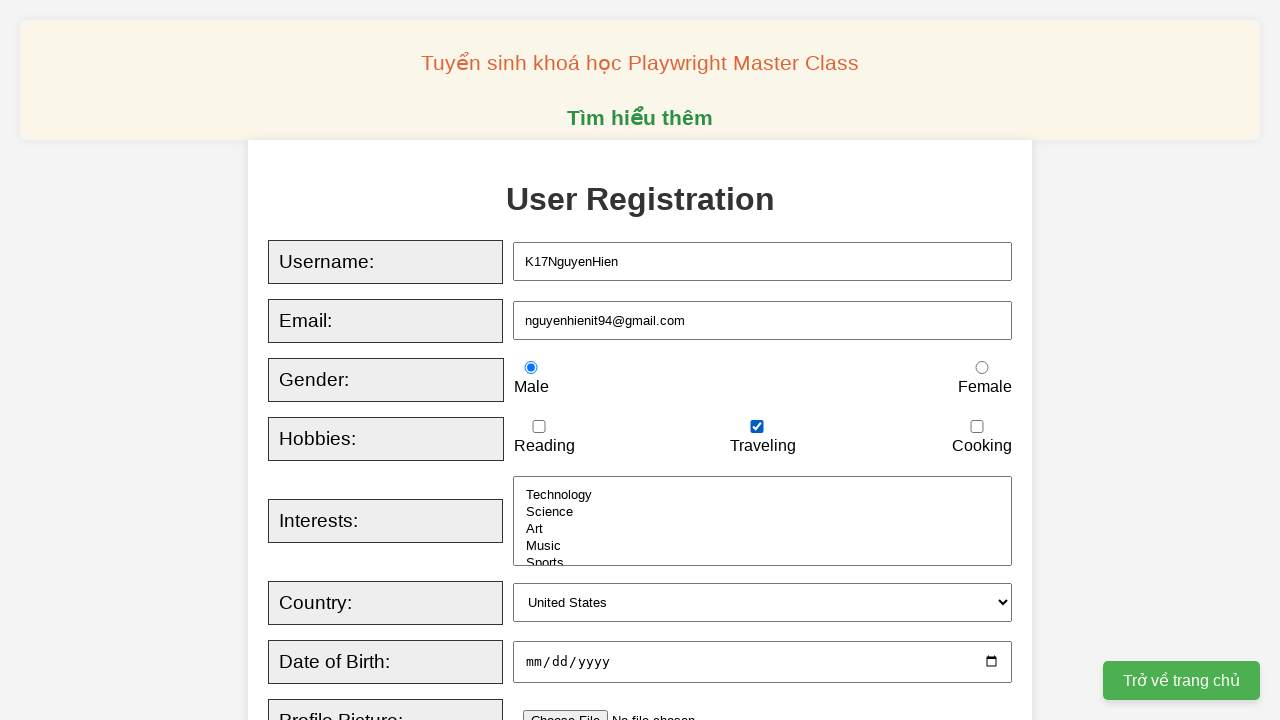

Selected 'science' from interests dropdown on //select[@id='interests']
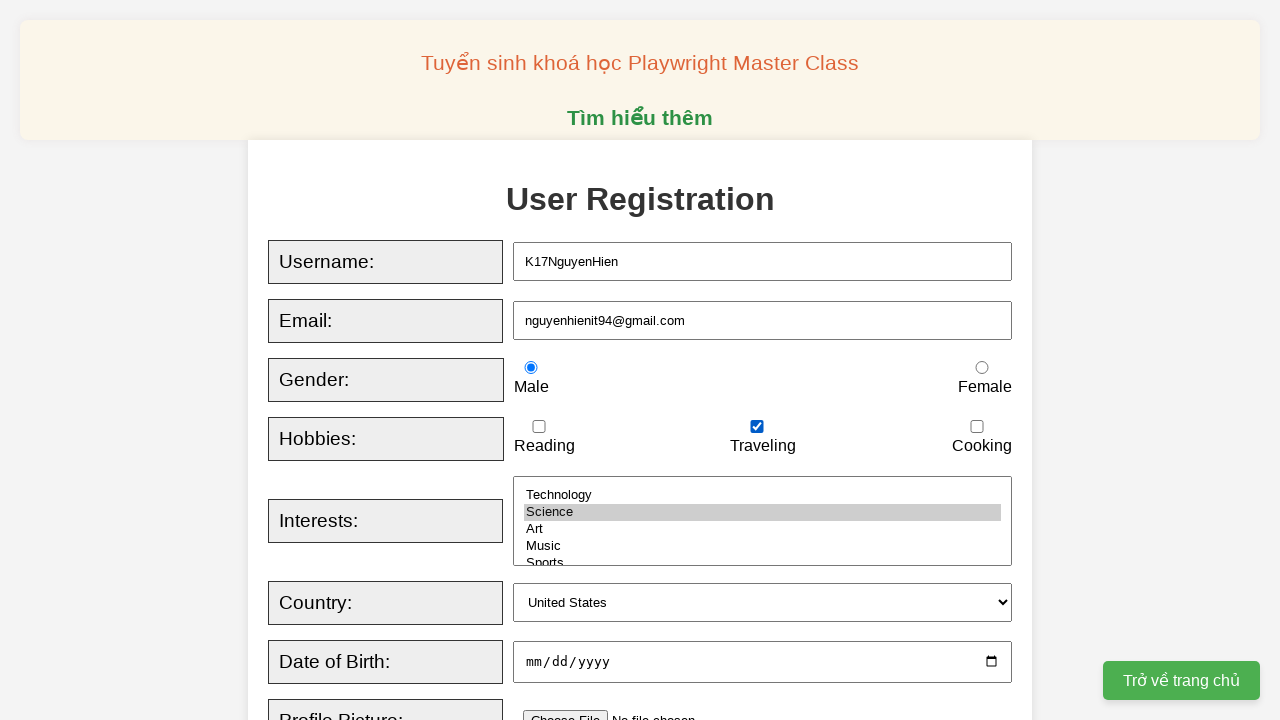

Selected 'australia' from country dropdown on //select[@id='country']
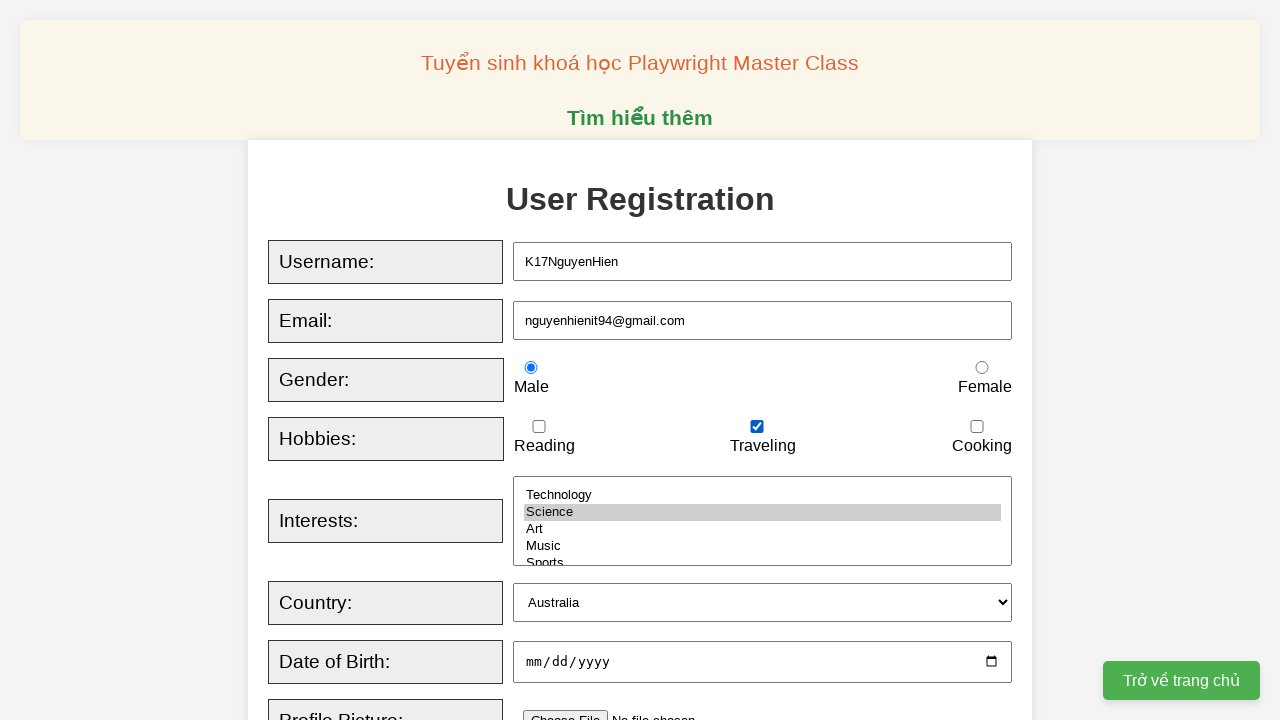

Filled date of birth field with '2025-09-11' on //input[@id='dob']
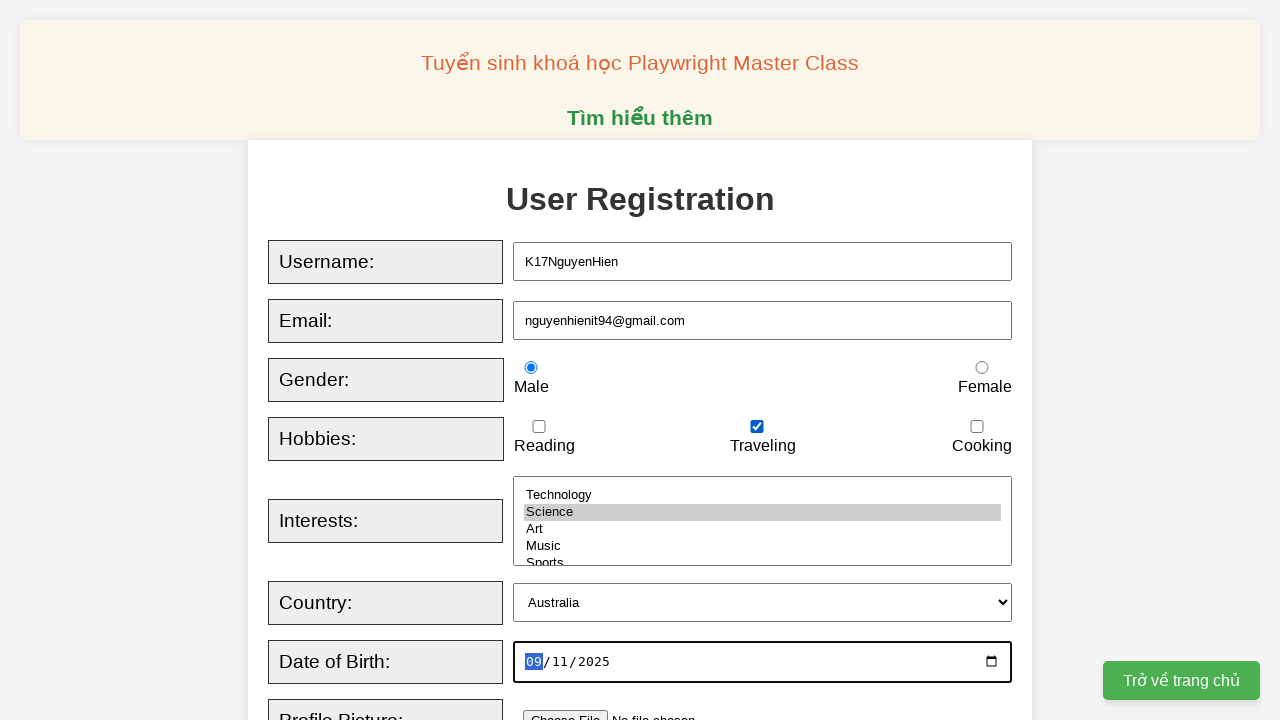

Filled biography textarea with 'K17 Việt Nam' on //textarea[@id='bio']
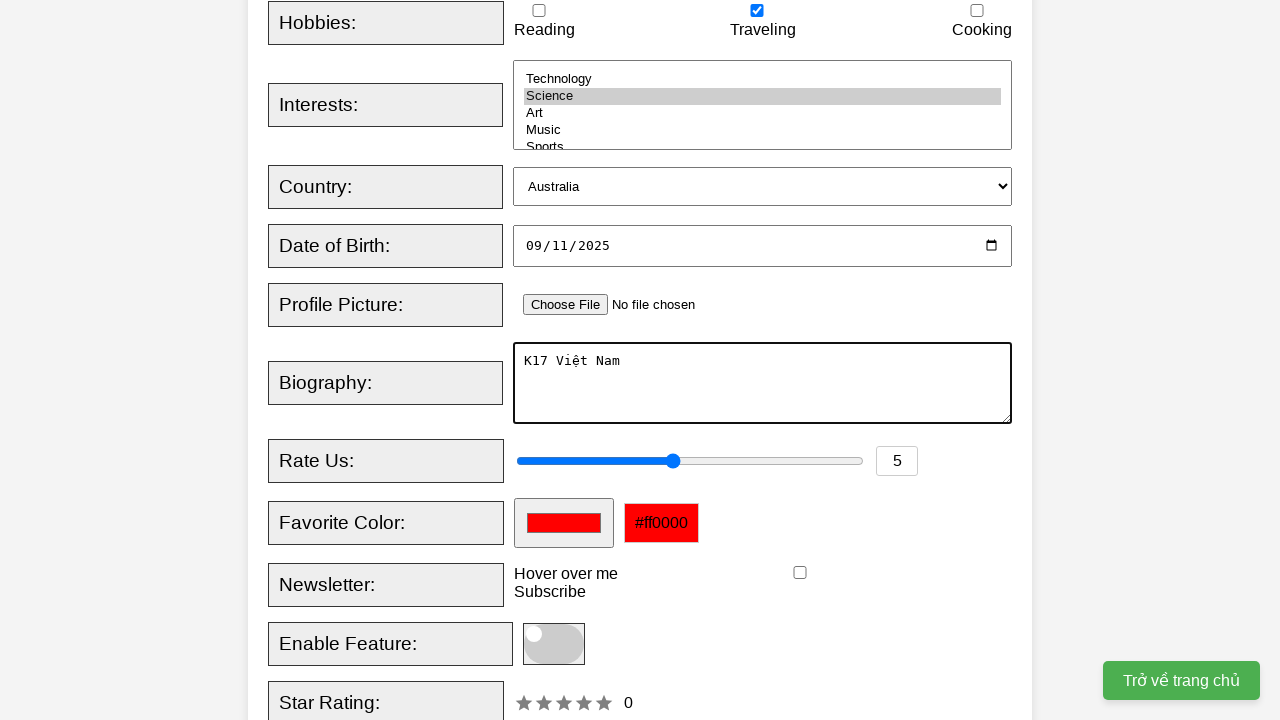

Set rating slider value to '10' on //input[@id='rating']
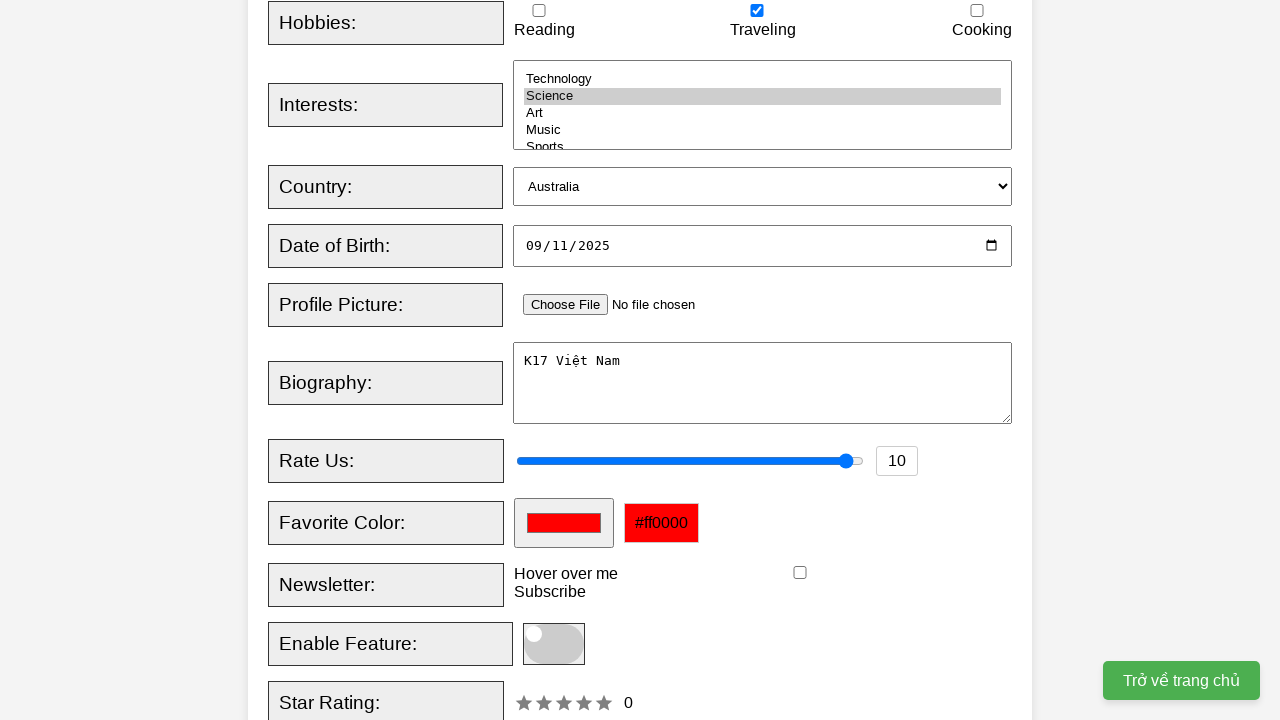

Filled favorite color field with '#004cff' on //input[@id='favcolor']
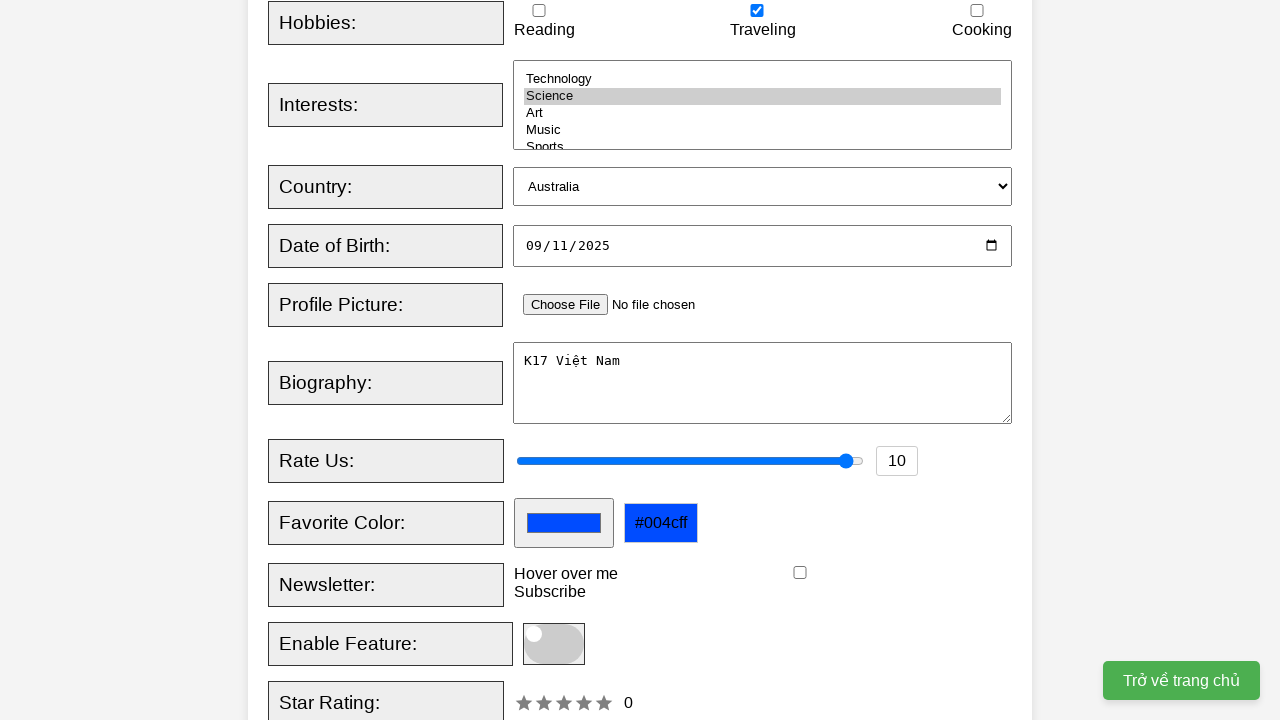

Hovered over tooltip element at (566, 574) on xpath=//div[@class='tooltip']
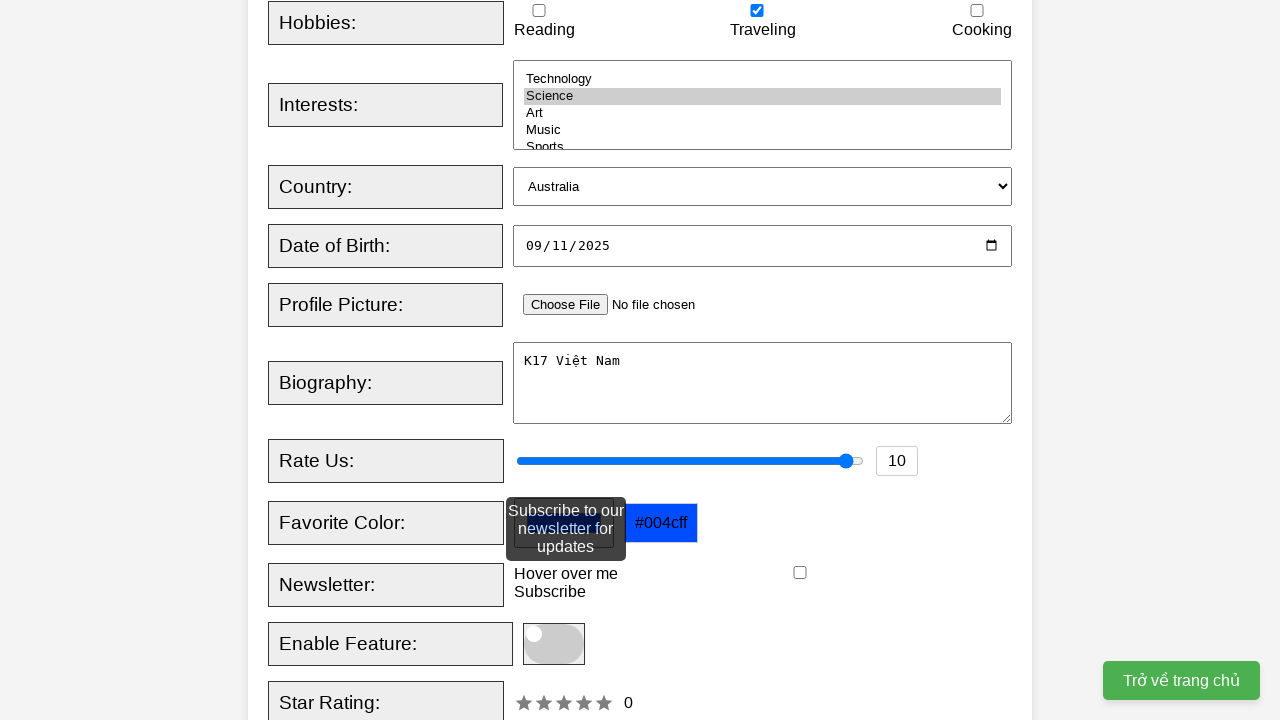

Checked newsletter checkbox at (800, 573) on xpath=//input[@id='newsletter']
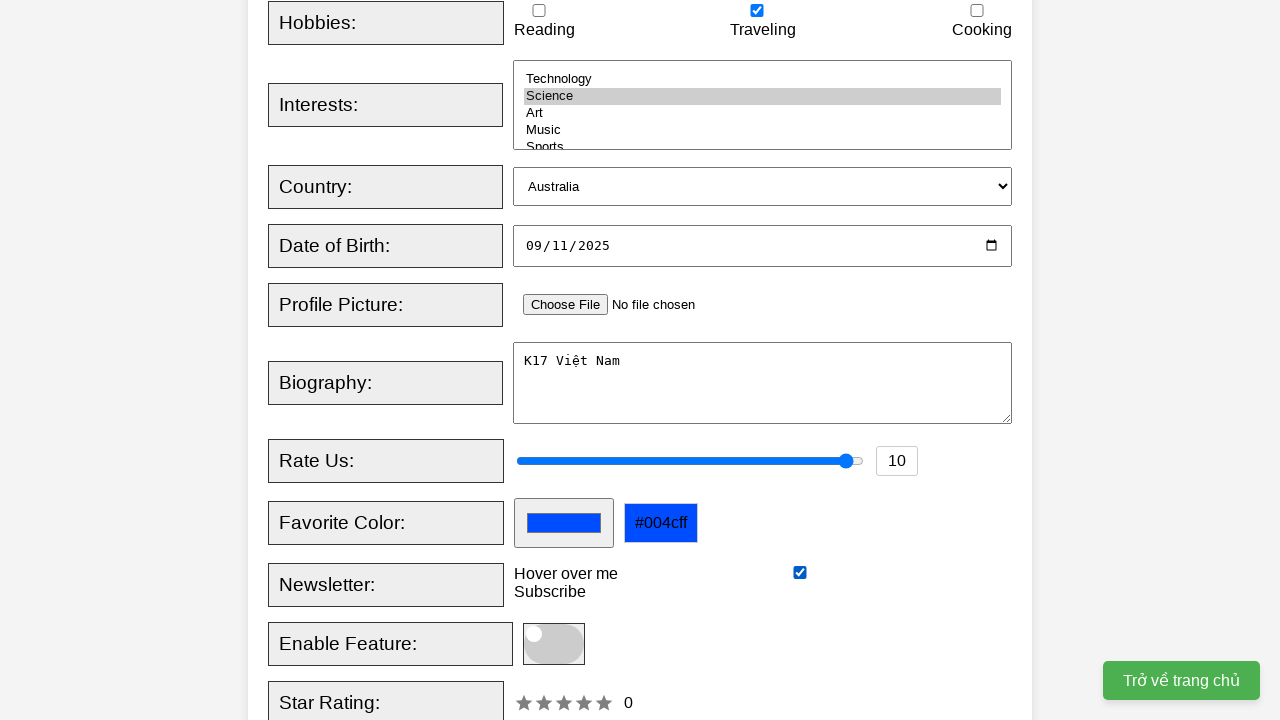

Clicked toggle switch at (554, 644) on xpath=//span[@class='slider round']
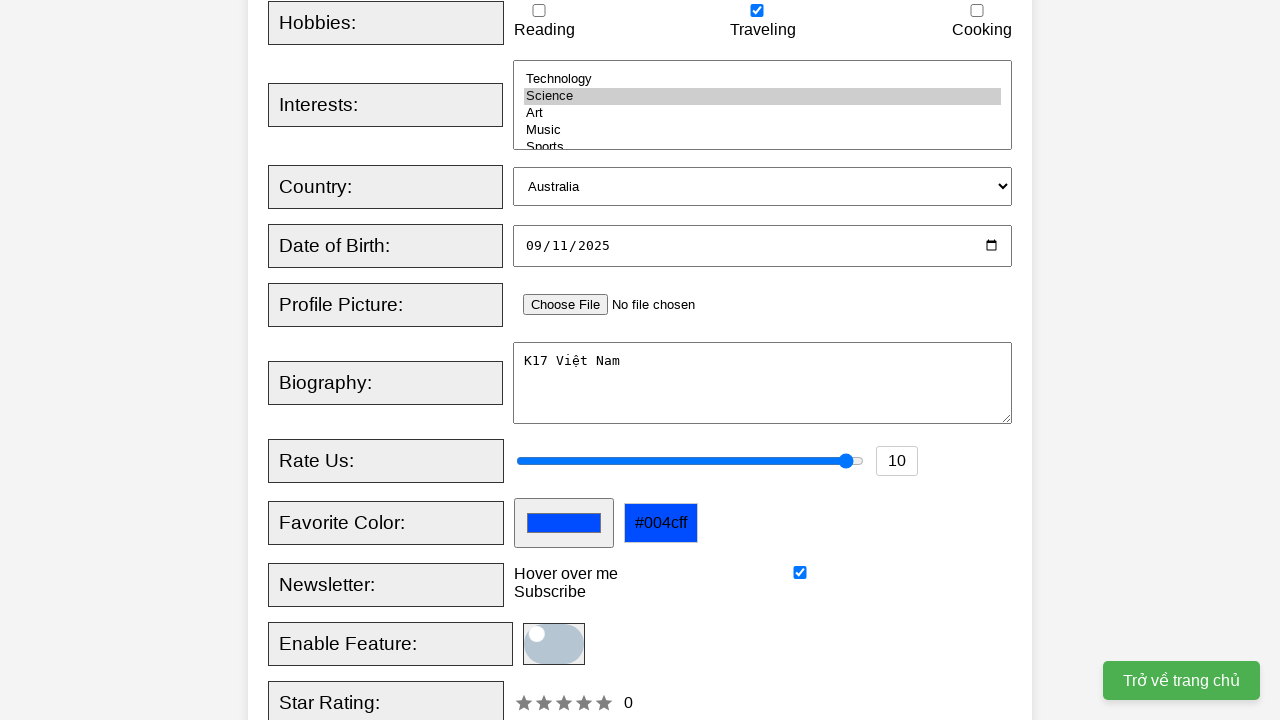

Clicked Register button to submit form at (528, 360) on xpath=//button[text()= 'Register']
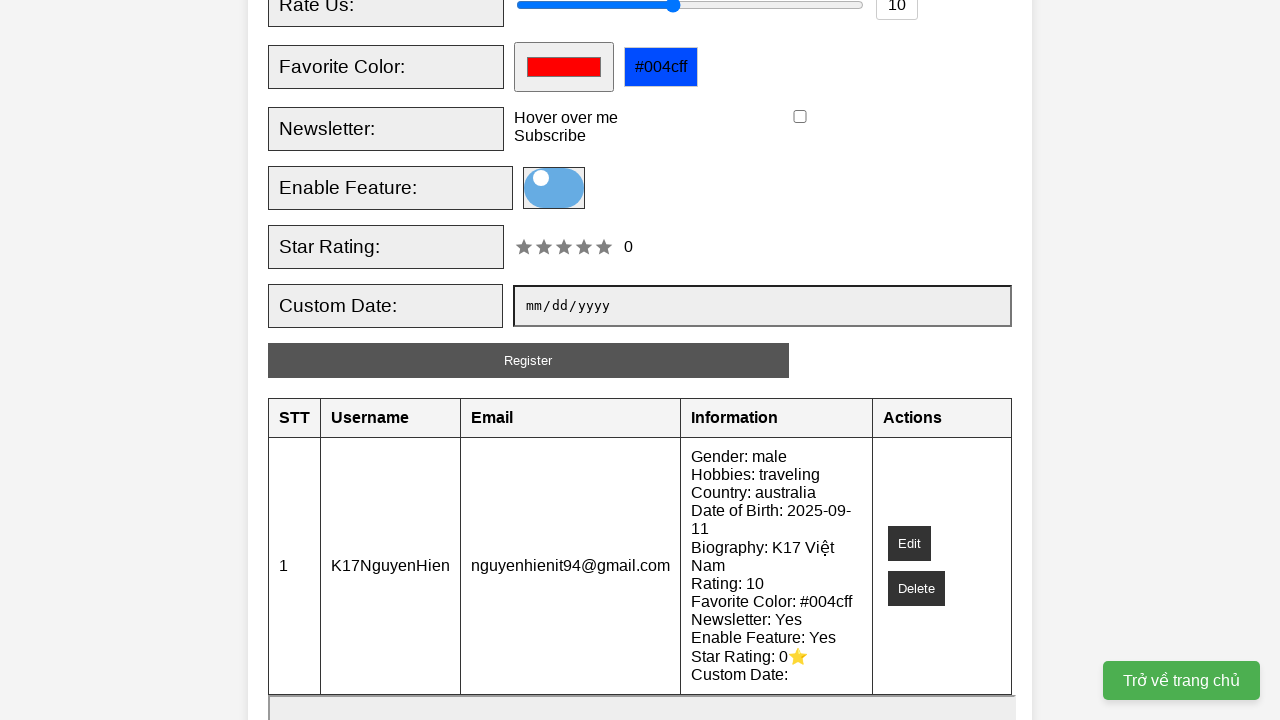

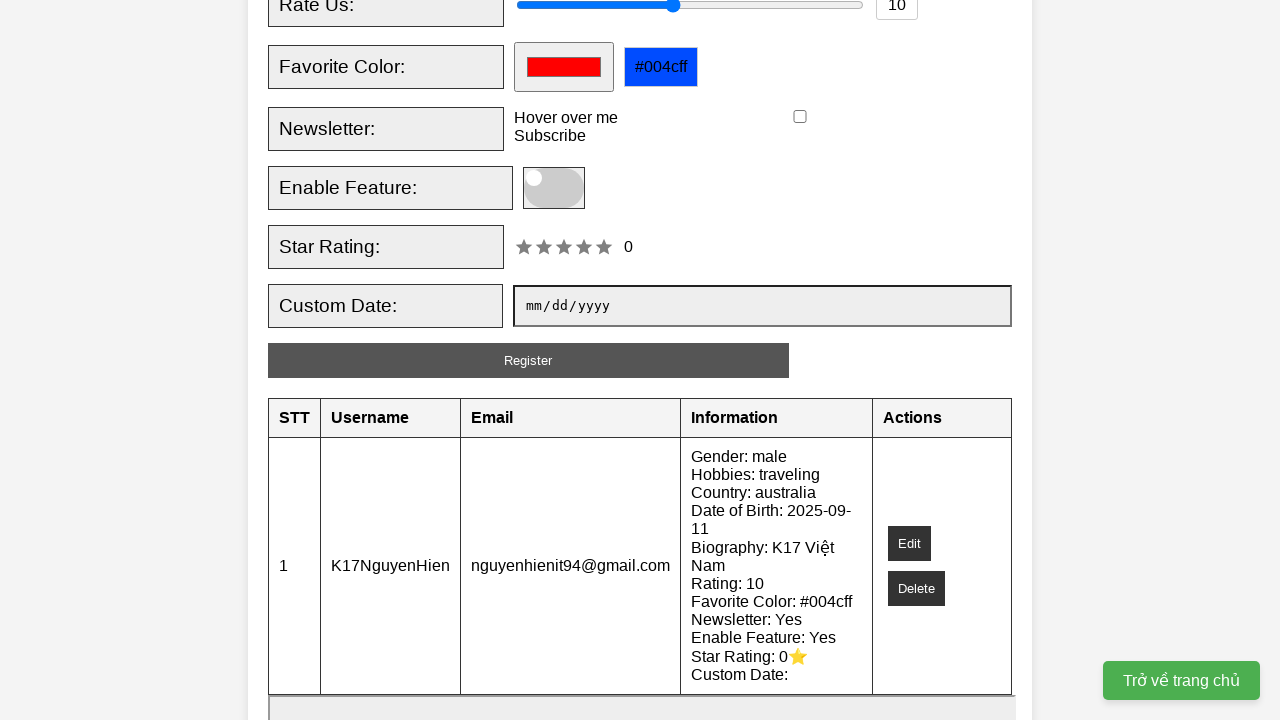